Tests user registration with phone number and password

Starting URL: https://b2c.passport.rt.ru/

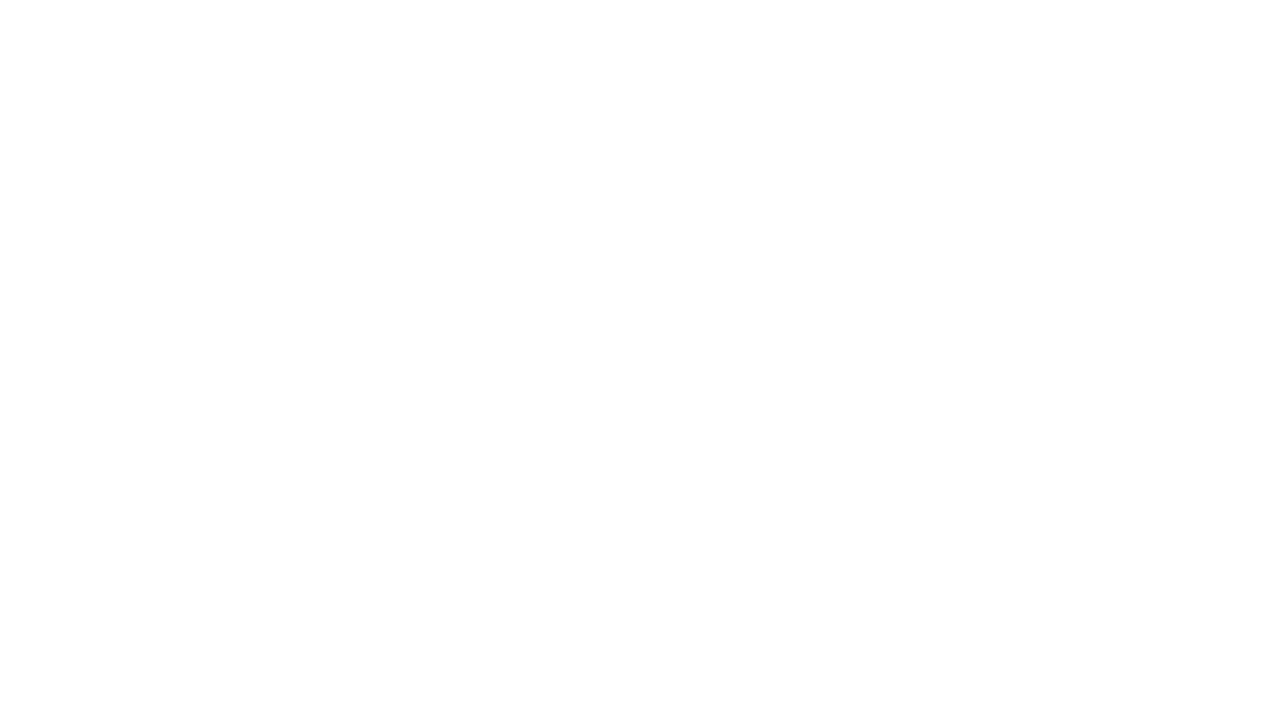

Clicked register button at (1010, 478) on xpath=//*[@id="kc-register"]
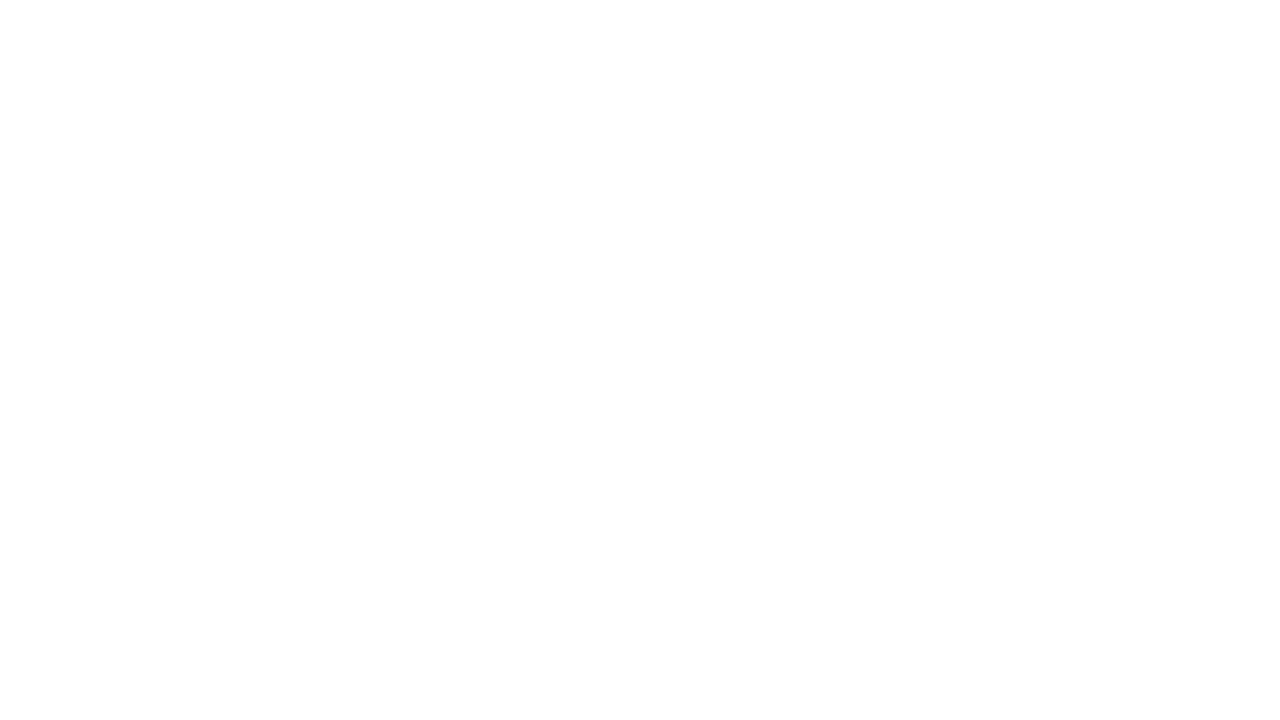

Filled first name field with 'Сергей' on //*[@id="page-right"]/div/div/div/form/div[1]/div[1]/div/input
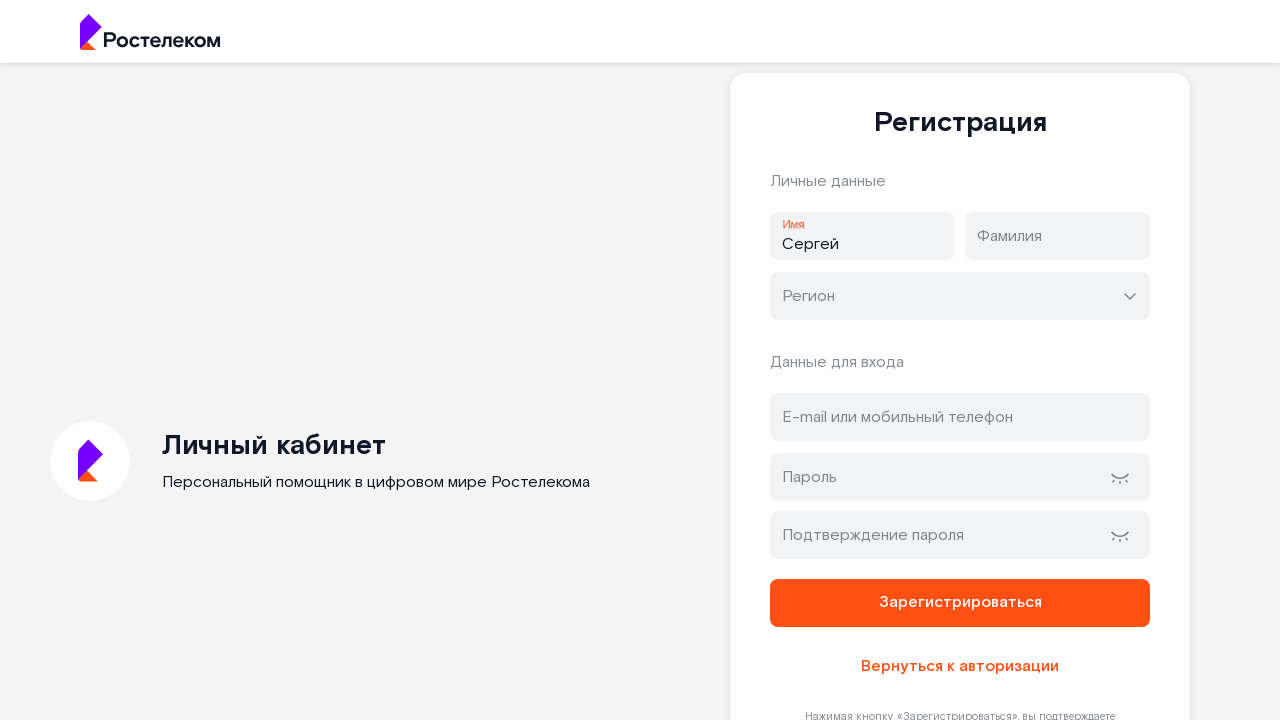

Filled last name field with 'Морозов' on //*[@id="page-right"]/div/div/div/form/div[1]/div[2]/div/input
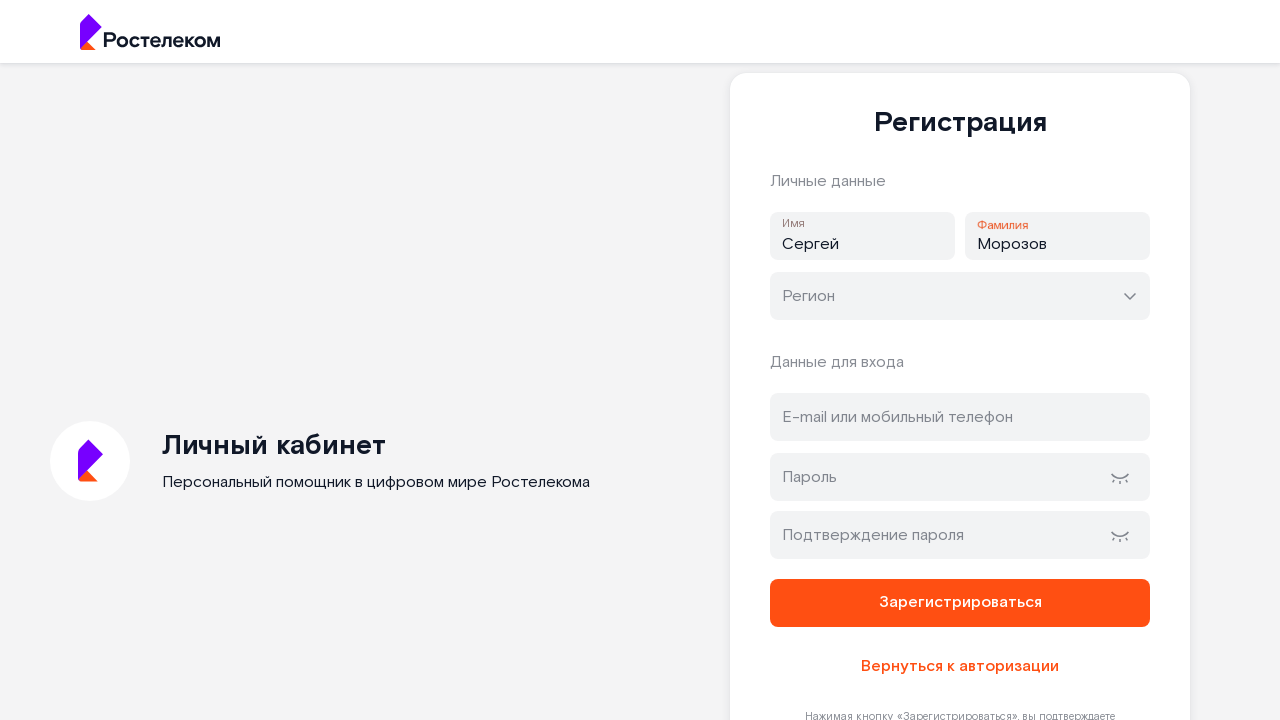

Filled phone number field with '+79123456789' on //*[@id="address"]
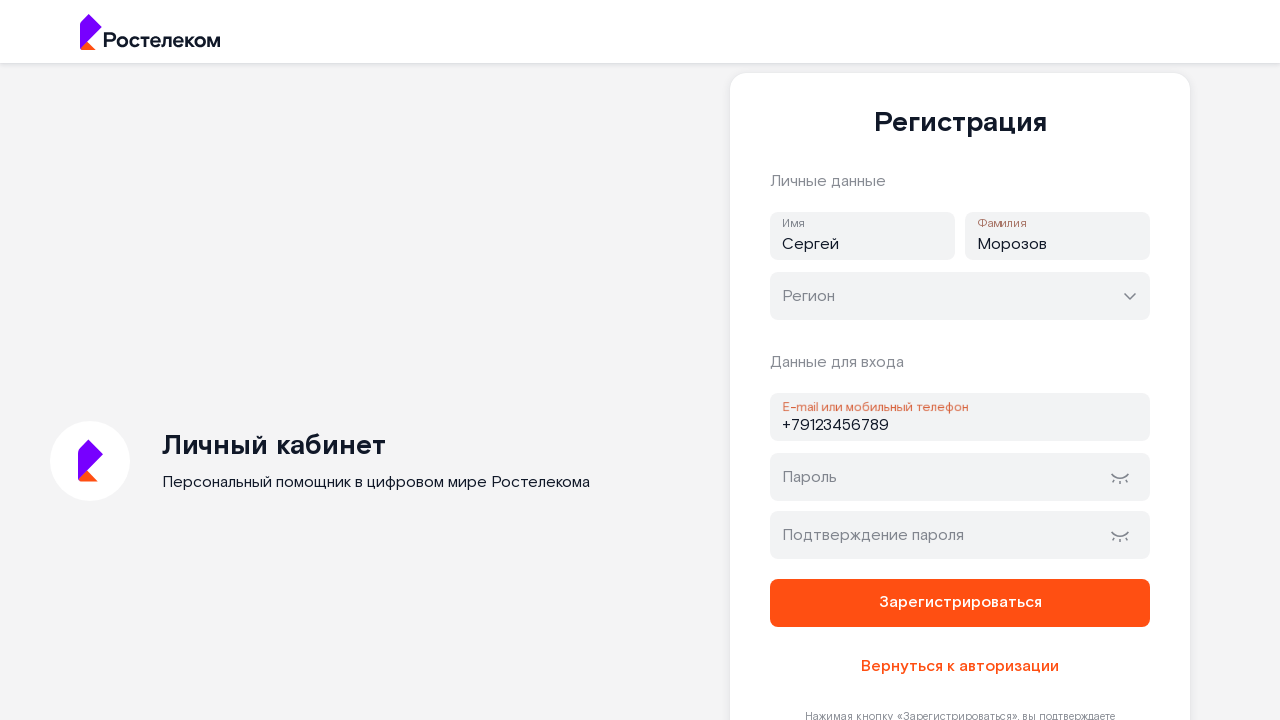

Filled password field with 'SecurePass321!' on //*[@id="password"]
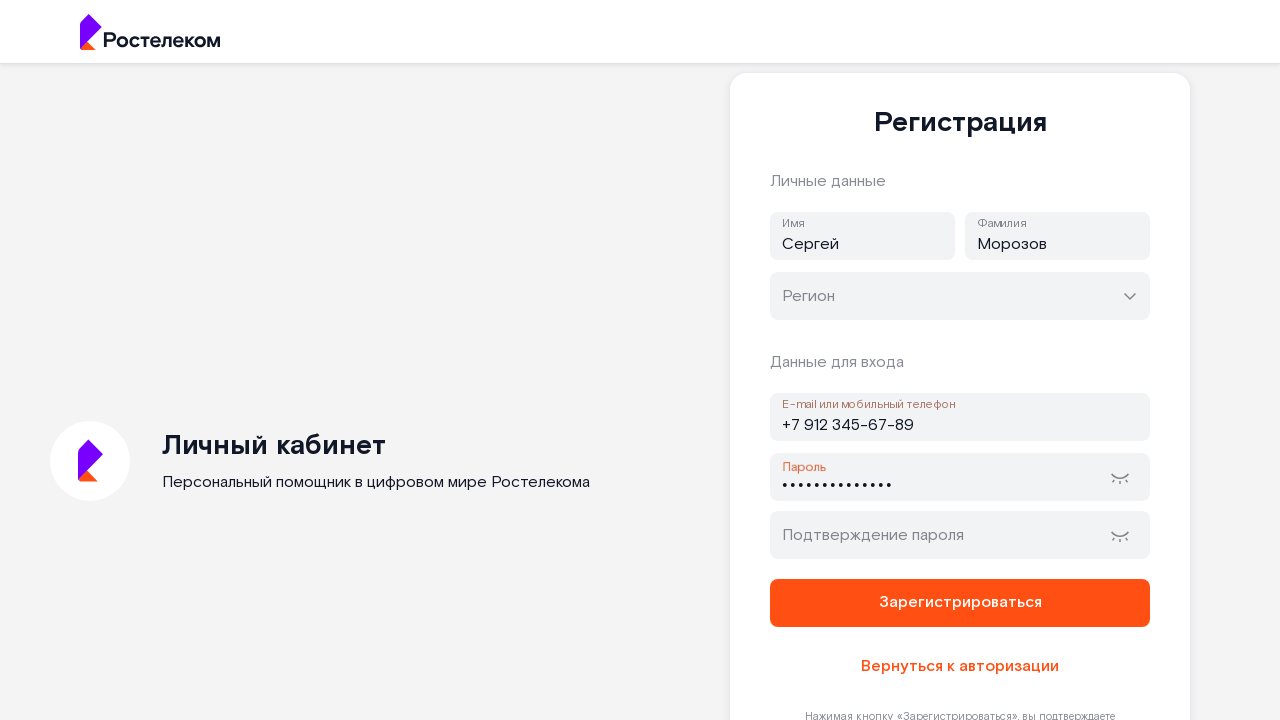

Filled password confirmation field with 'SecurePass321!' on //*[@id="password-confirm"]
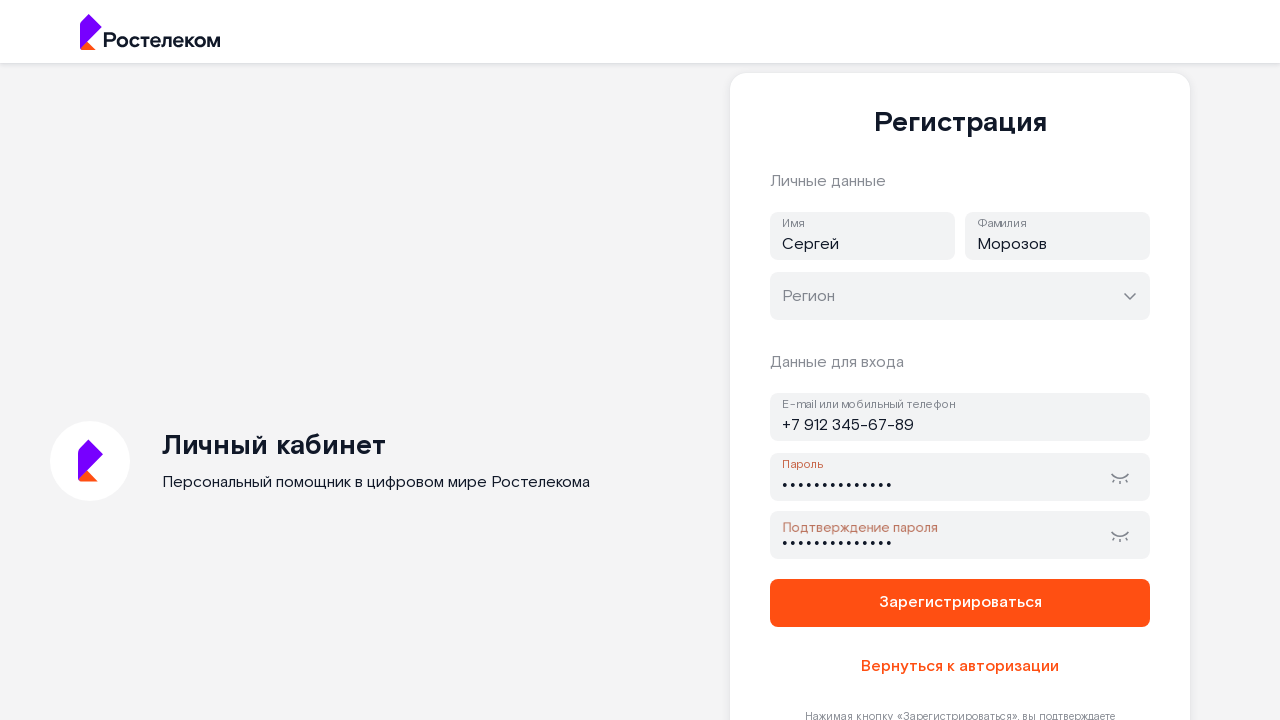

Clicked register form submit button at (960, 603) on xpath=//*[@id="page-right"]/div/div/div/form/button
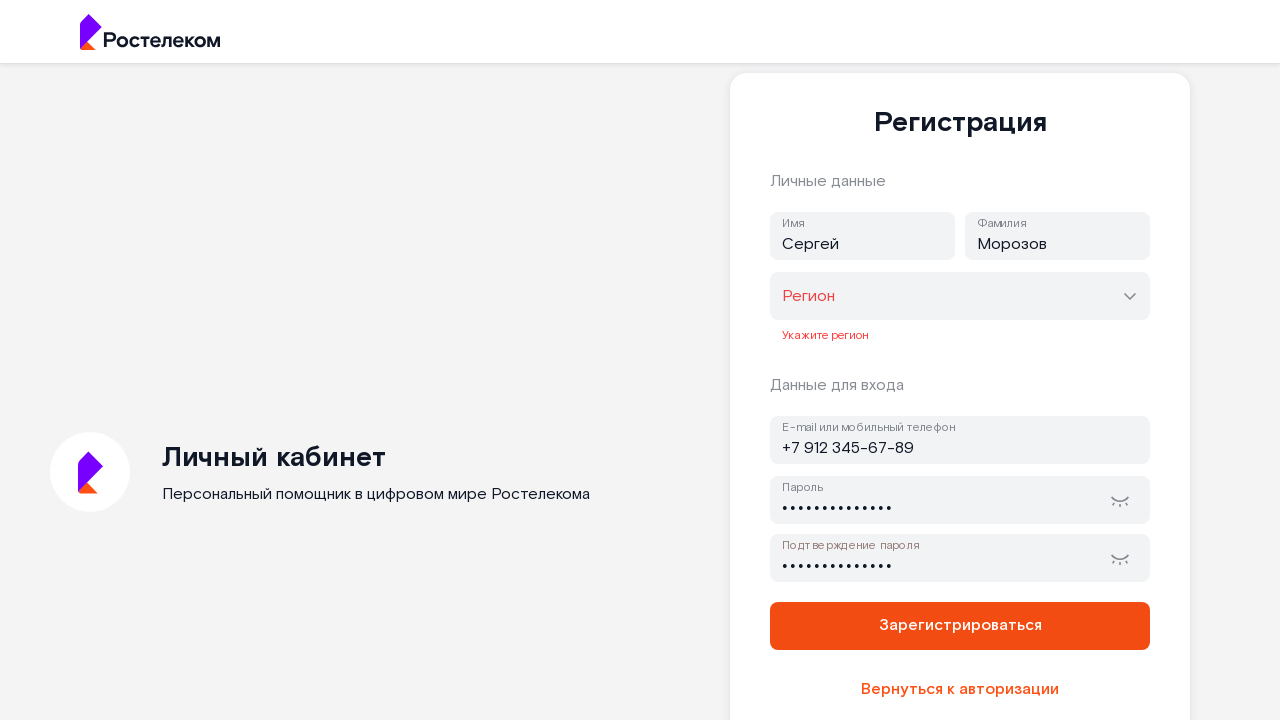

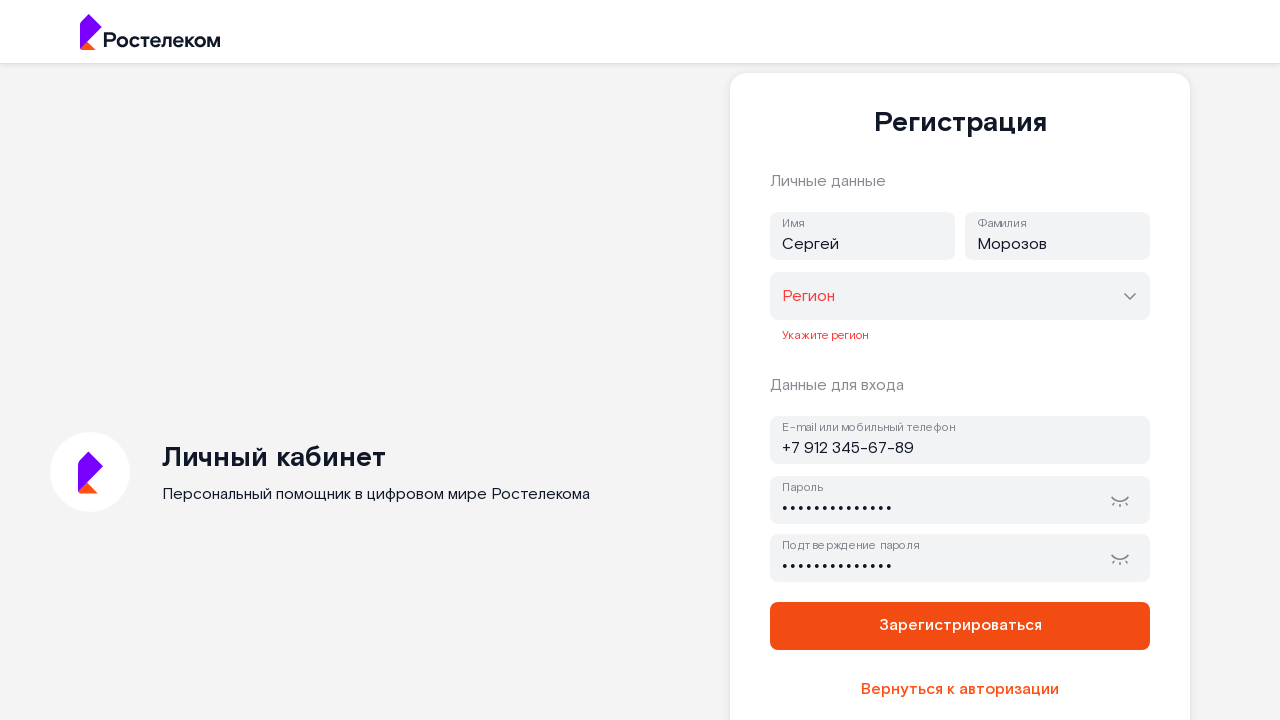